Tests alert and confirmation dialog functionality by entering a name, triggering alerts, and verifying their text content

Starting URL: https://rahulshettyacademy.com/AutomationPractice/

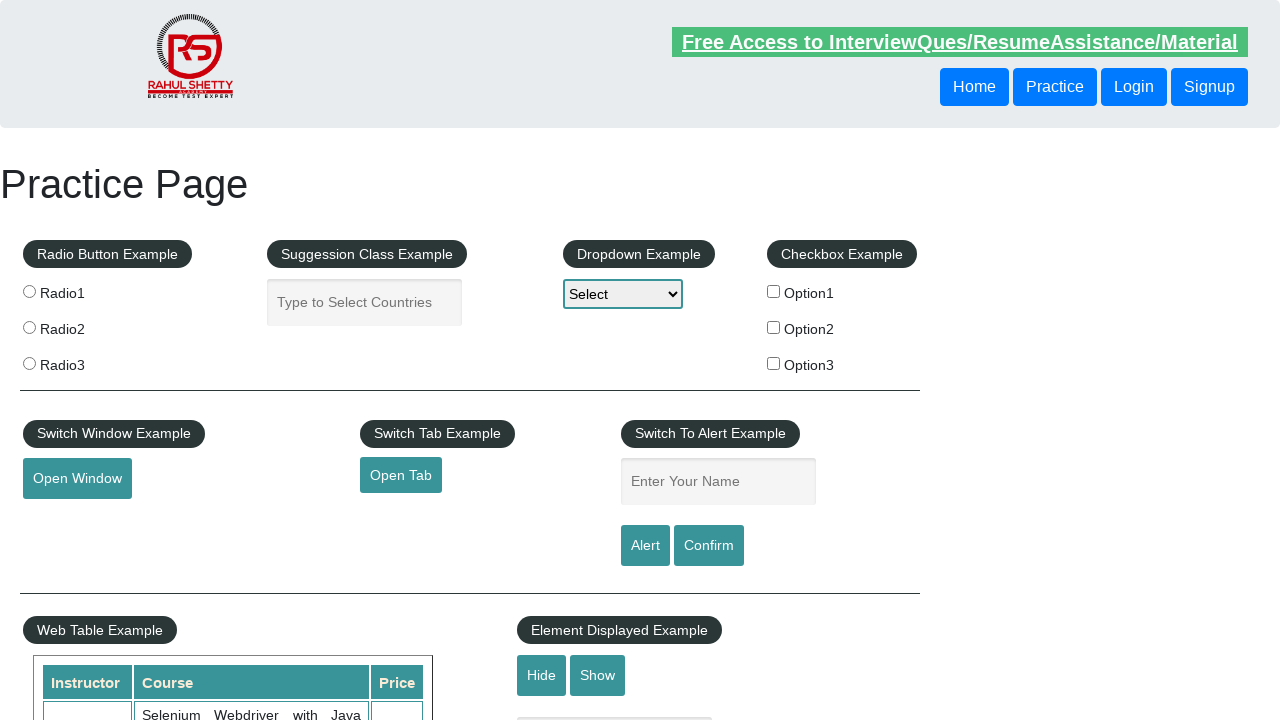

Filled name field with 'Rasim' on #name
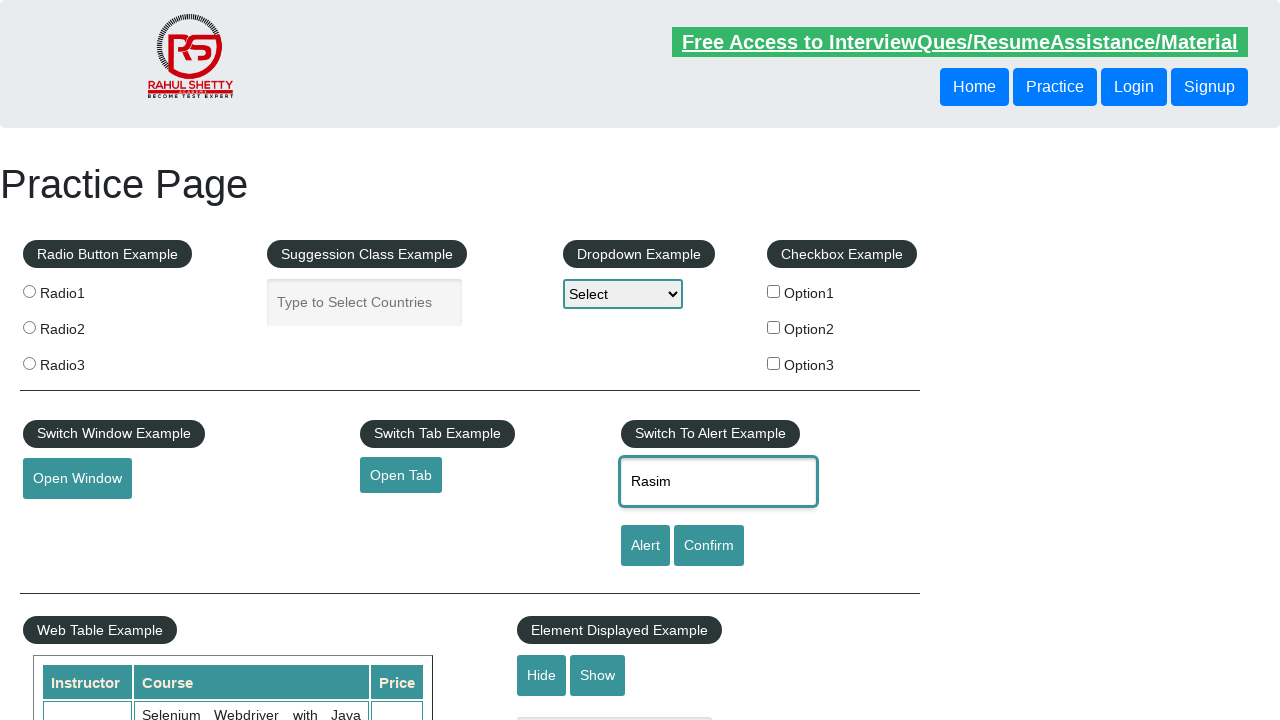

Clicked alert button to trigger alert dialog at (645, 546) on #alertbtn
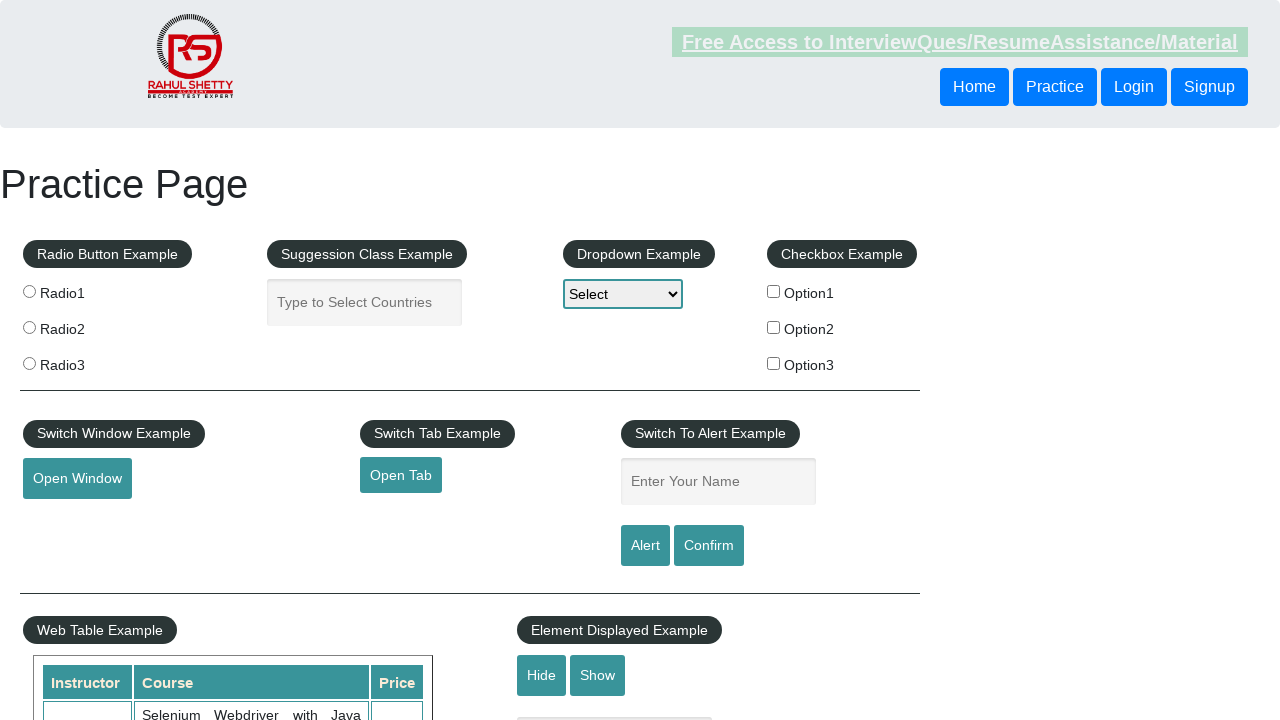

Set up dialog handler to accept alert
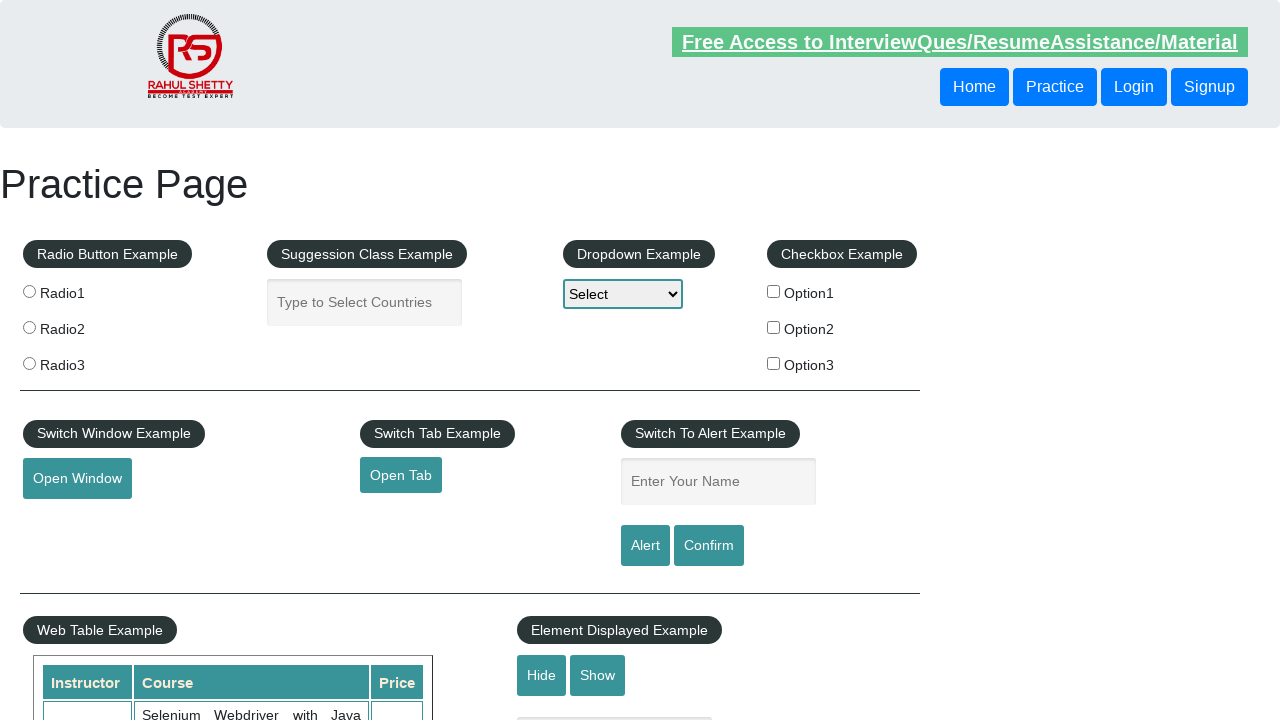

Filled name field with 'Rasim' for confirmation test on #name
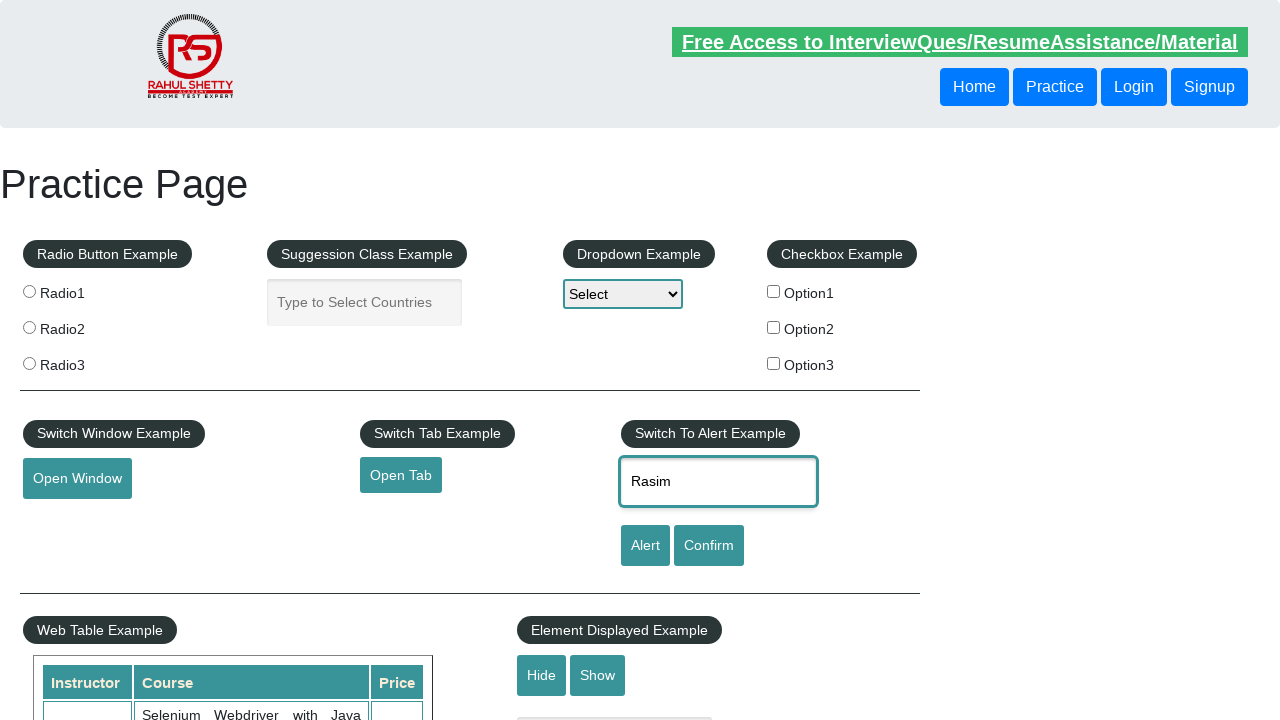

Clicked confirmation button to trigger confirmation dialog at (709, 546) on #confirmbtn
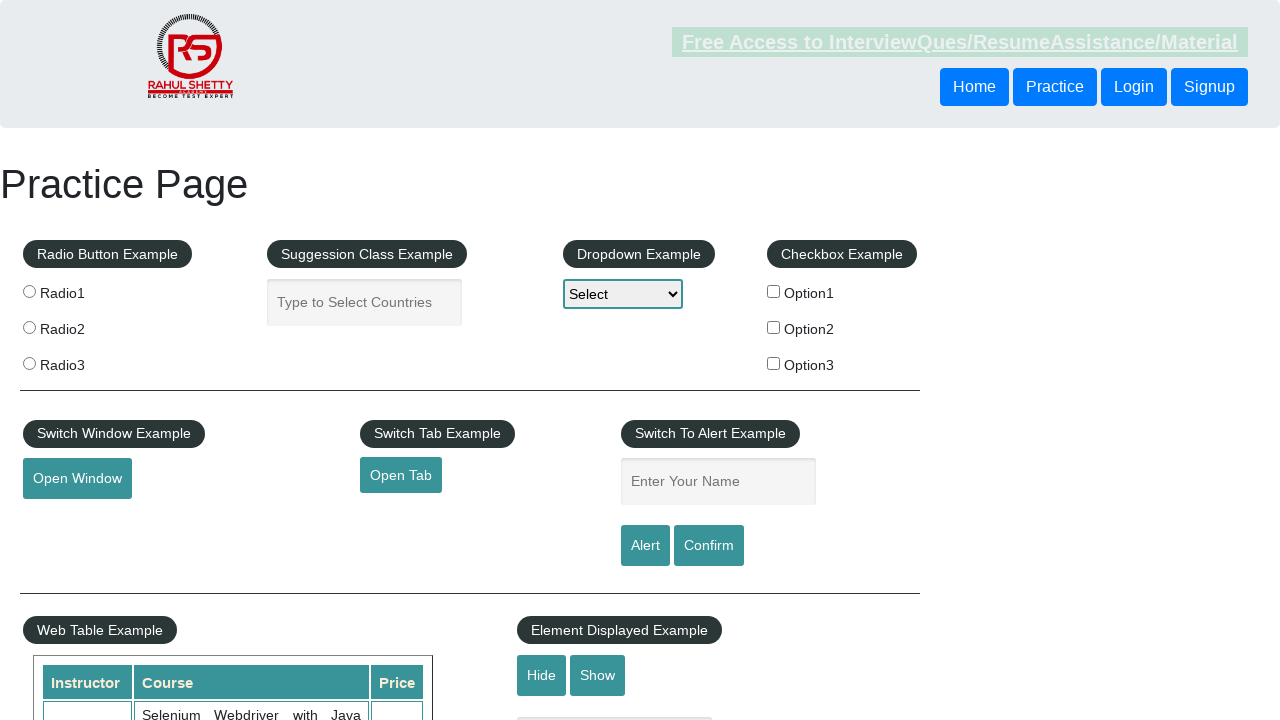

Set up dialog handler to dismiss confirmation dialog
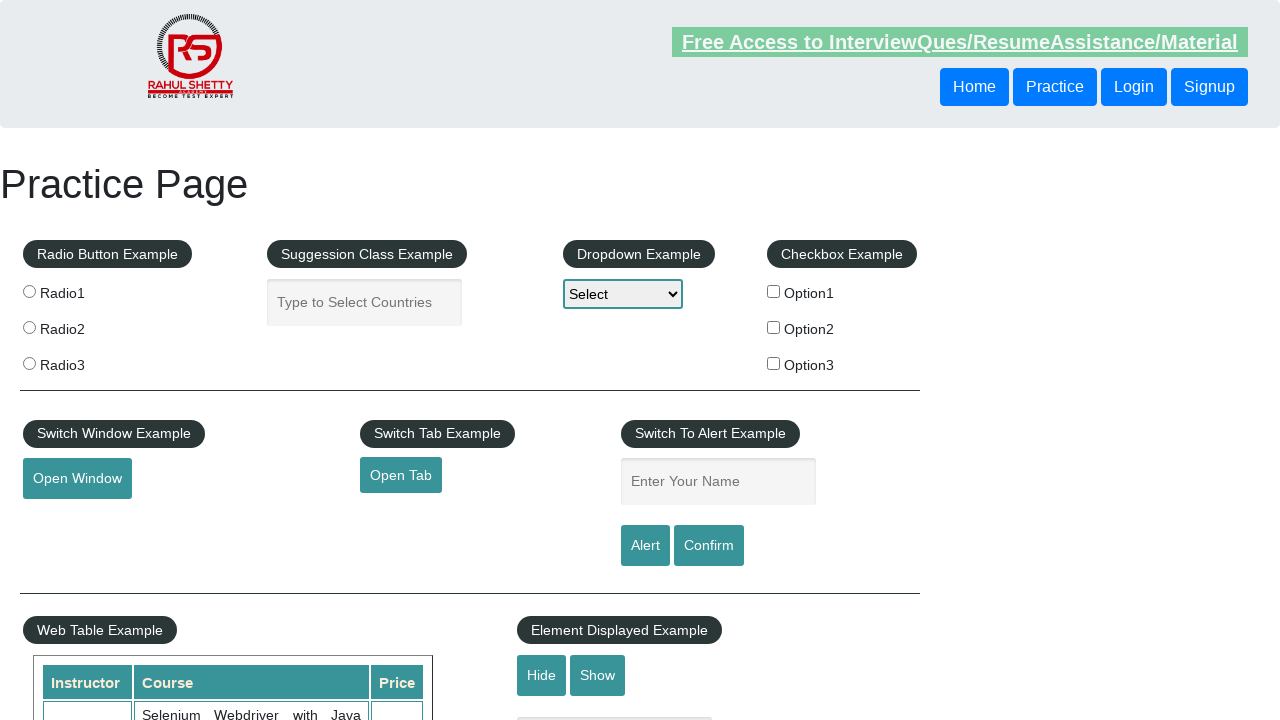

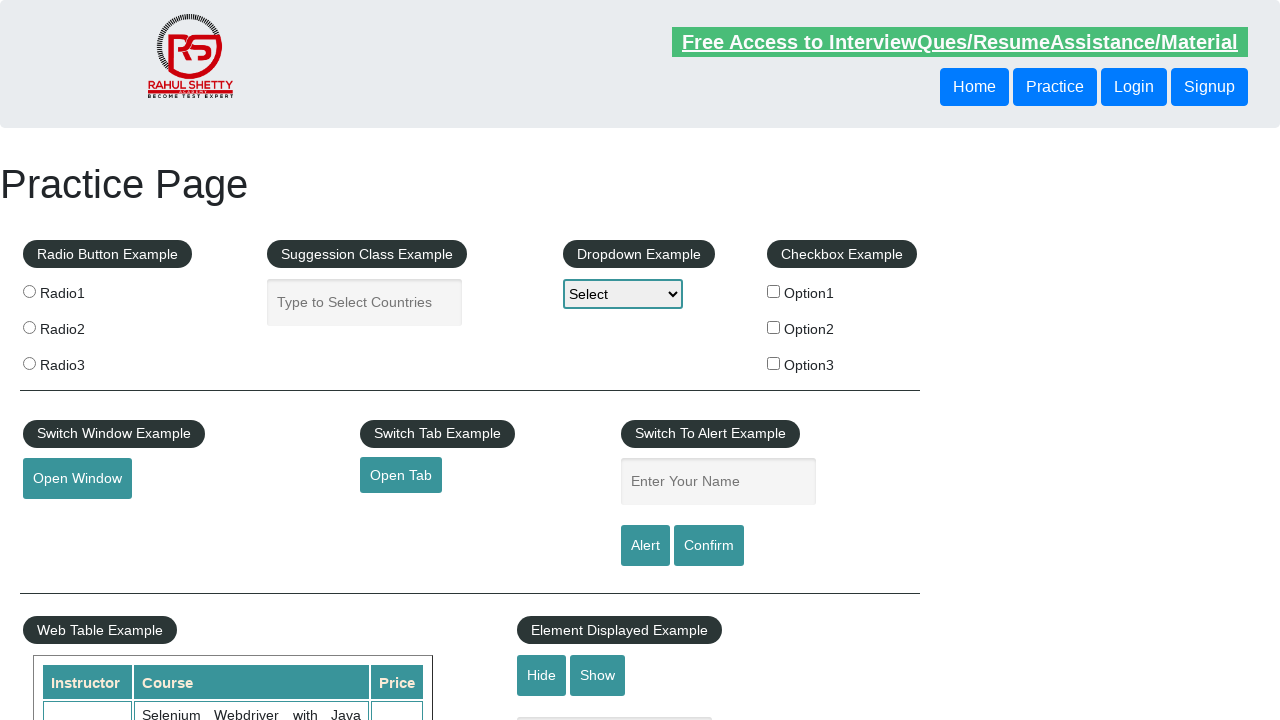